Tests that the toggle all checkbox updates state when individual items are completed or cleared

Starting URL: https://demo.playwright.dev/todomvc

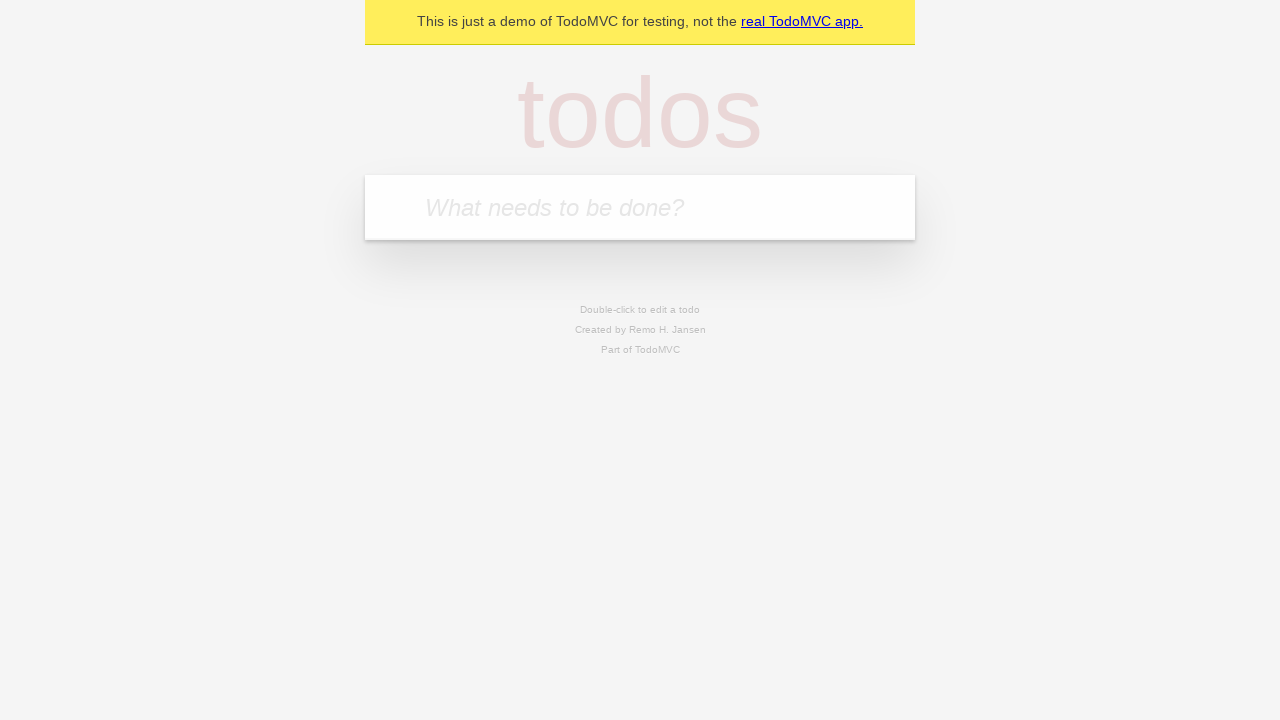

Filled todo input with 'buy some cheese' on internal:attr=[placeholder="What needs to be done?"i]
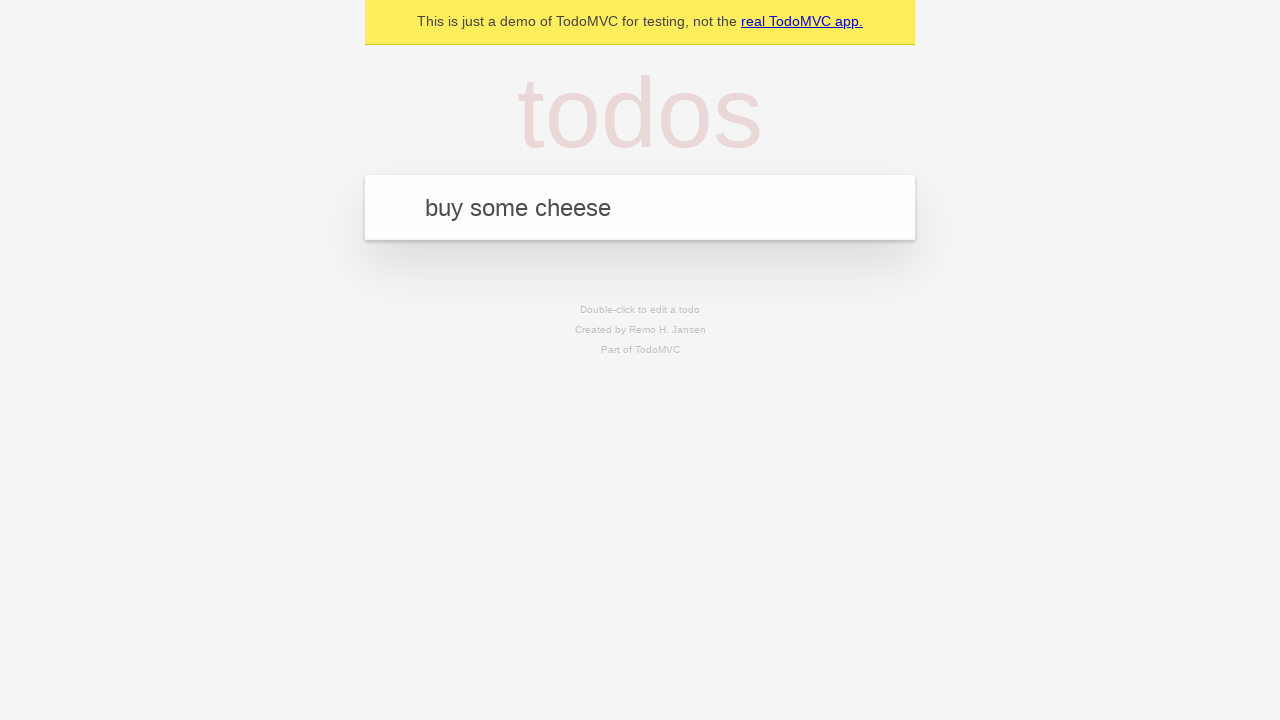

Pressed Enter to create first todo on internal:attr=[placeholder="What needs to be done?"i]
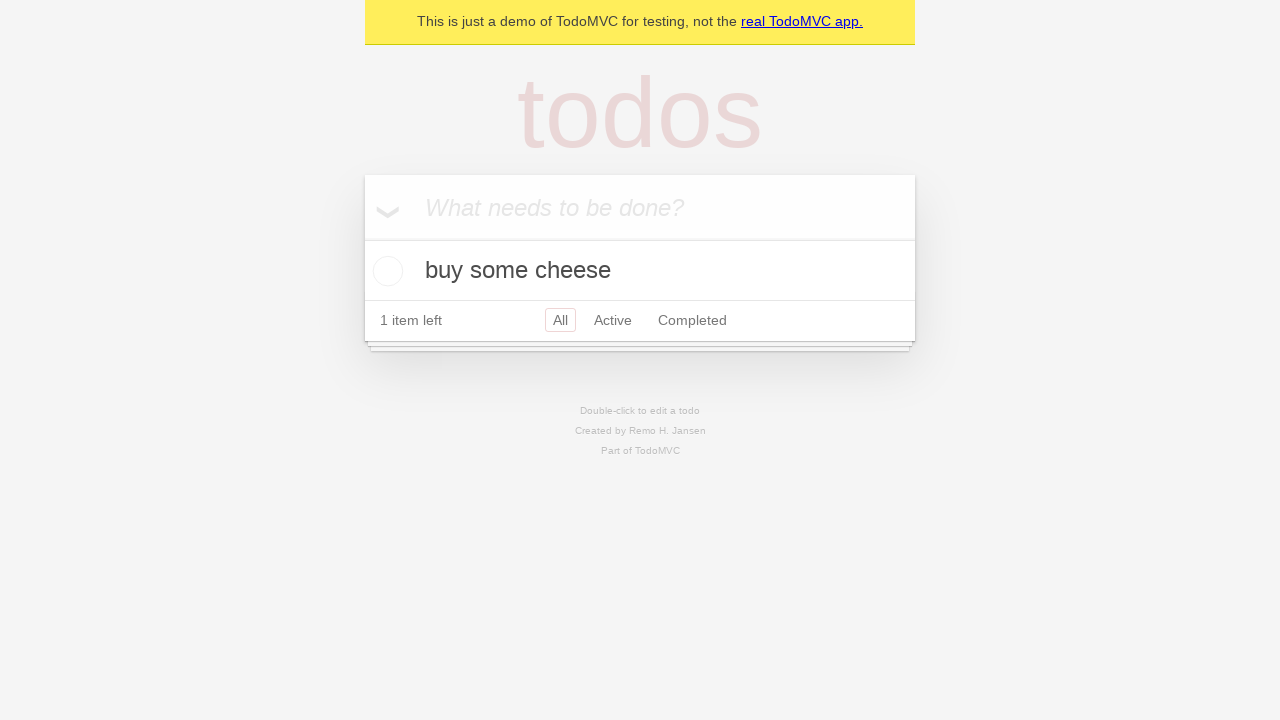

Filled todo input with 'feed the cat' on internal:attr=[placeholder="What needs to be done?"i]
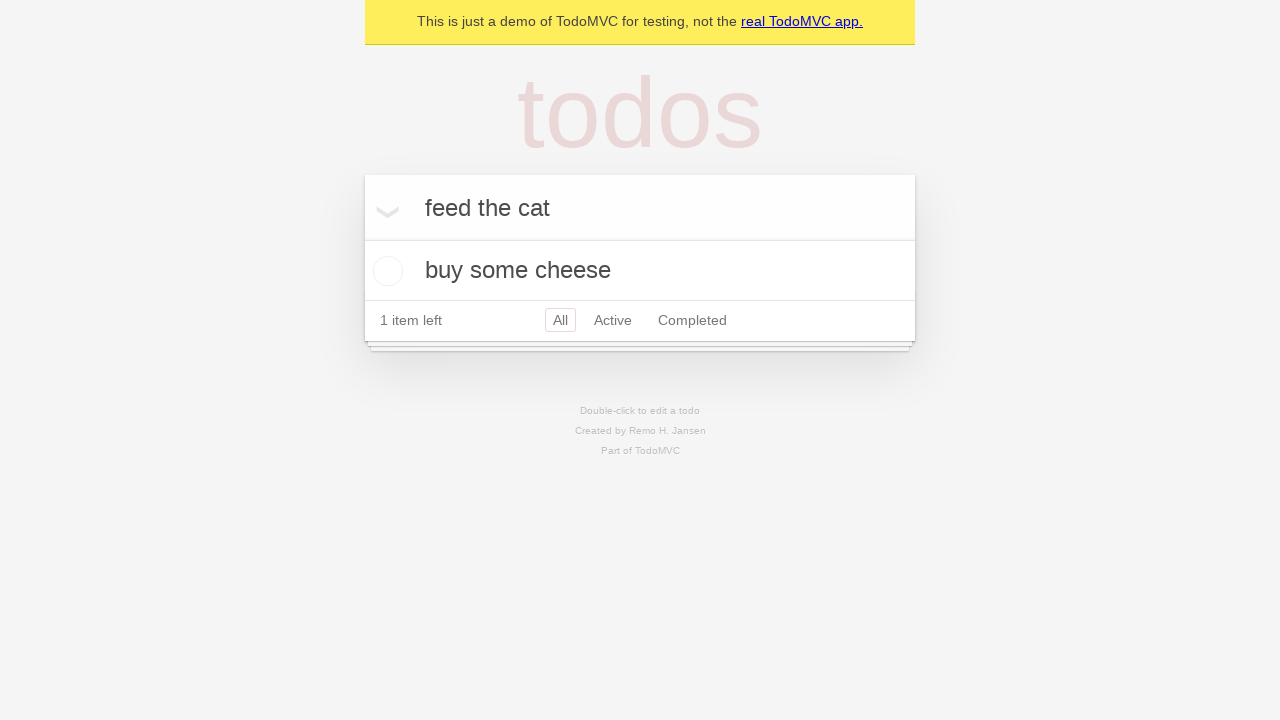

Pressed Enter to create second todo on internal:attr=[placeholder="What needs to be done?"i]
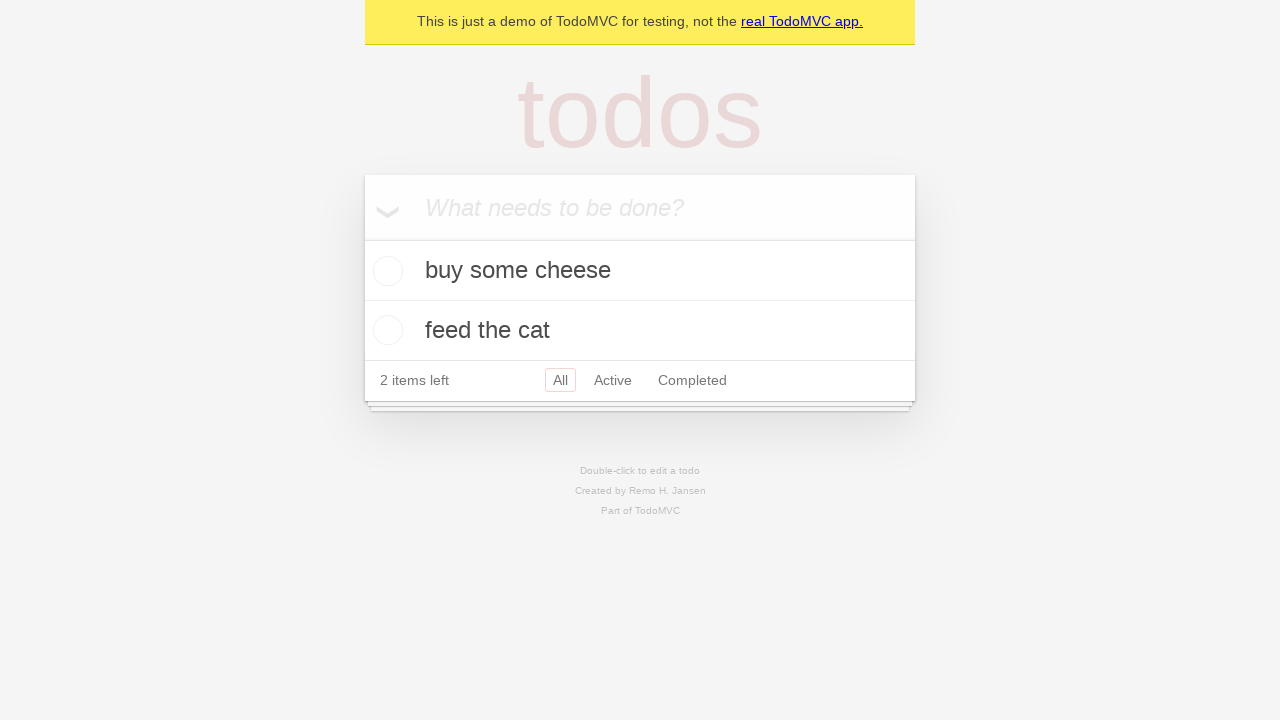

Filled todo input with 'book a doctors appointment' on internal:attr=[placeholder="What needs to be done?"i]
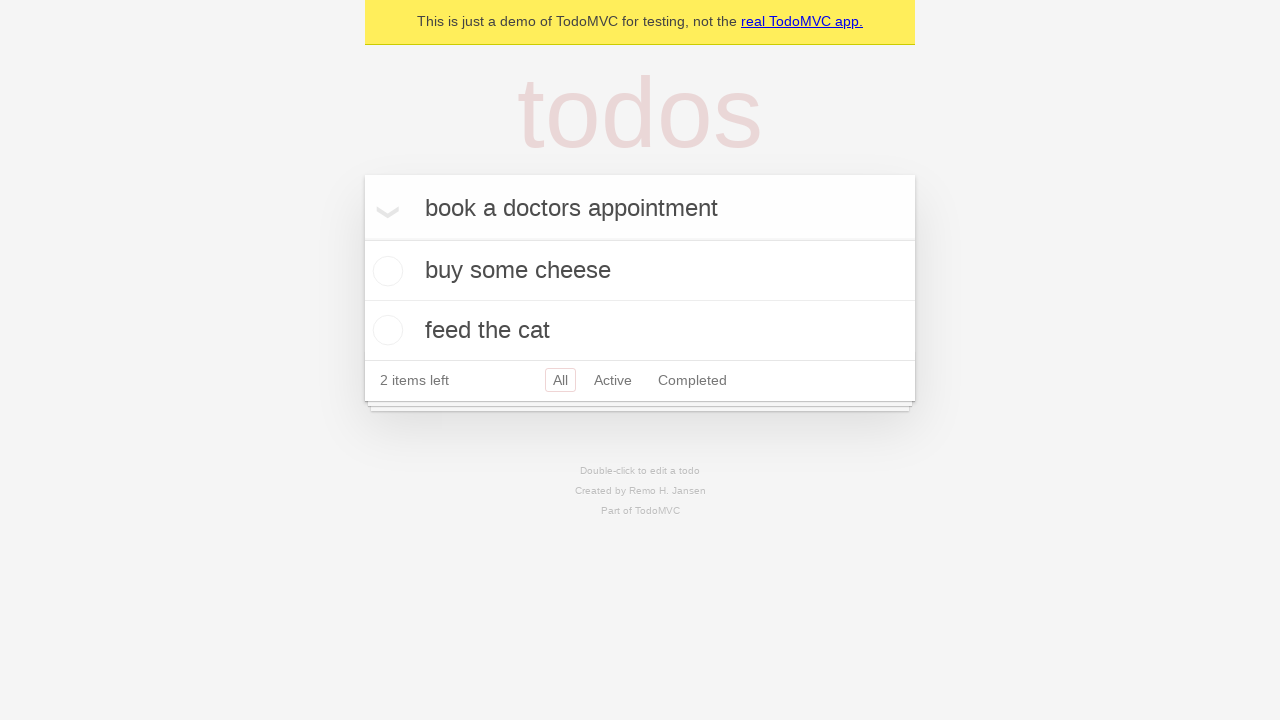

Pressed Enter to create third todo on internal:attr=[placeholder="What needs to be done?"i]
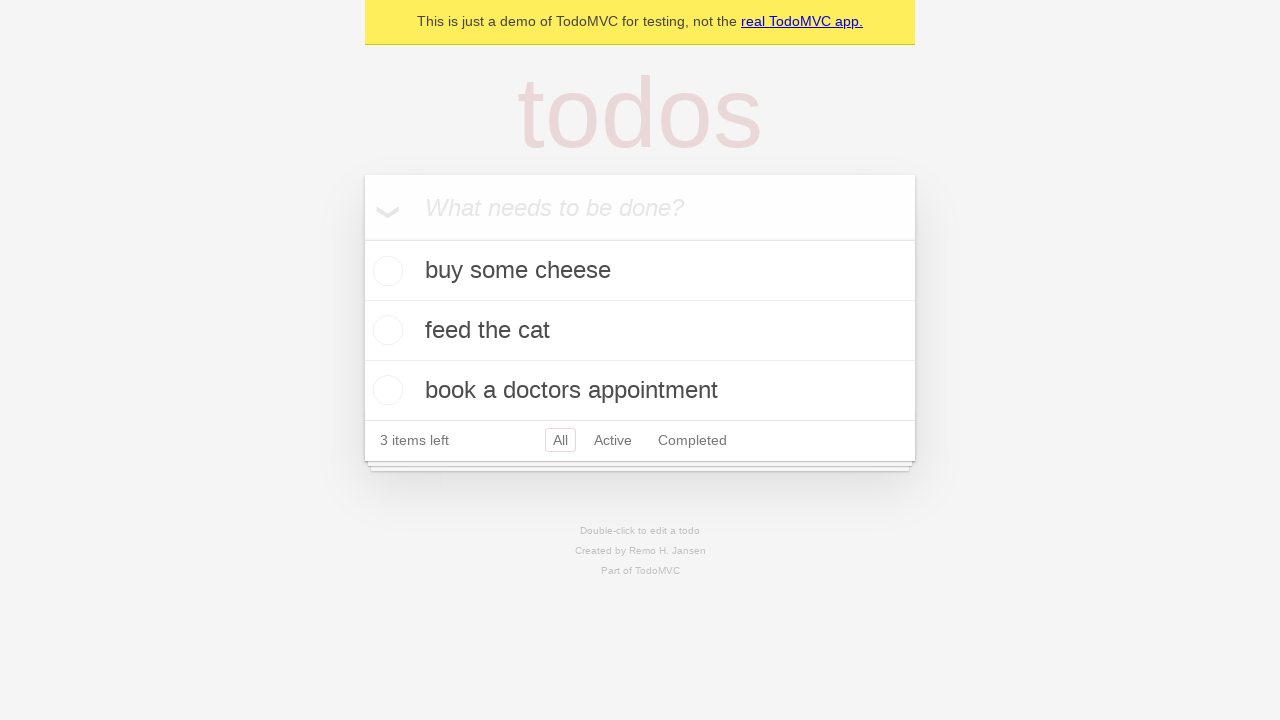

Waited for all three todos to be visible
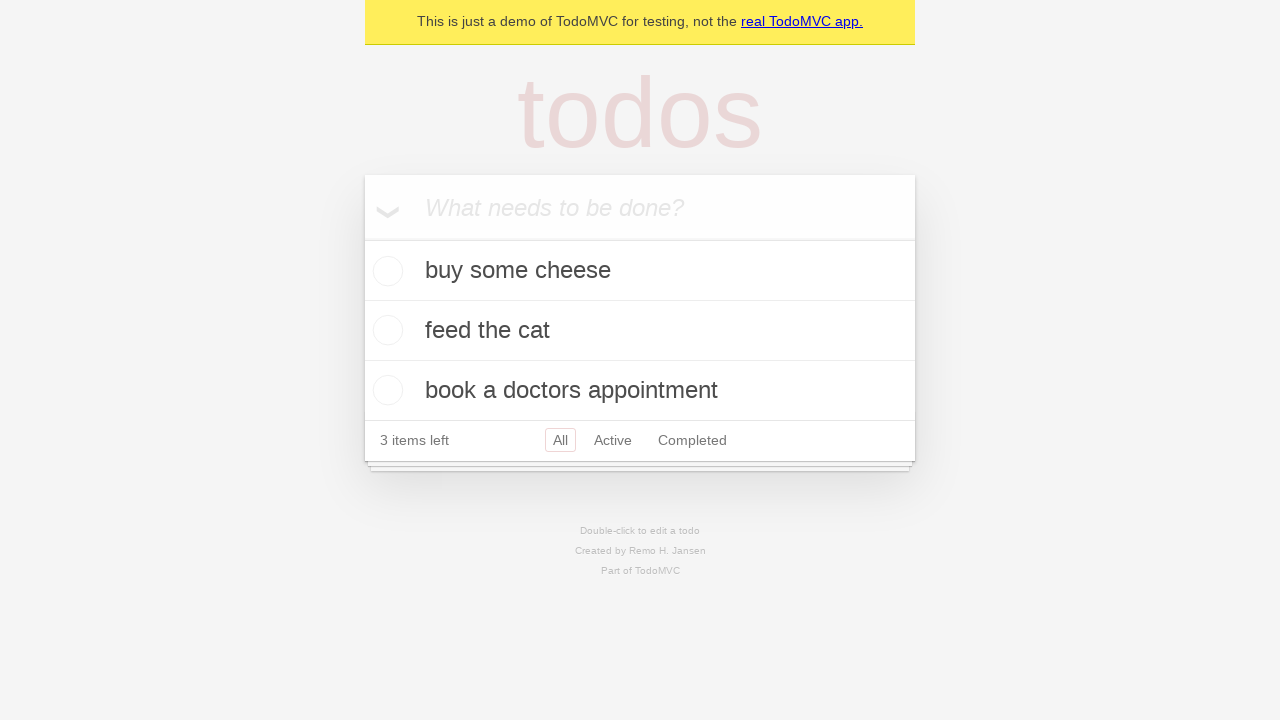

Clicked 'Mark all as complete' checkbox to check all todos at (362, 238) on internal:label="Mark all as complete"i
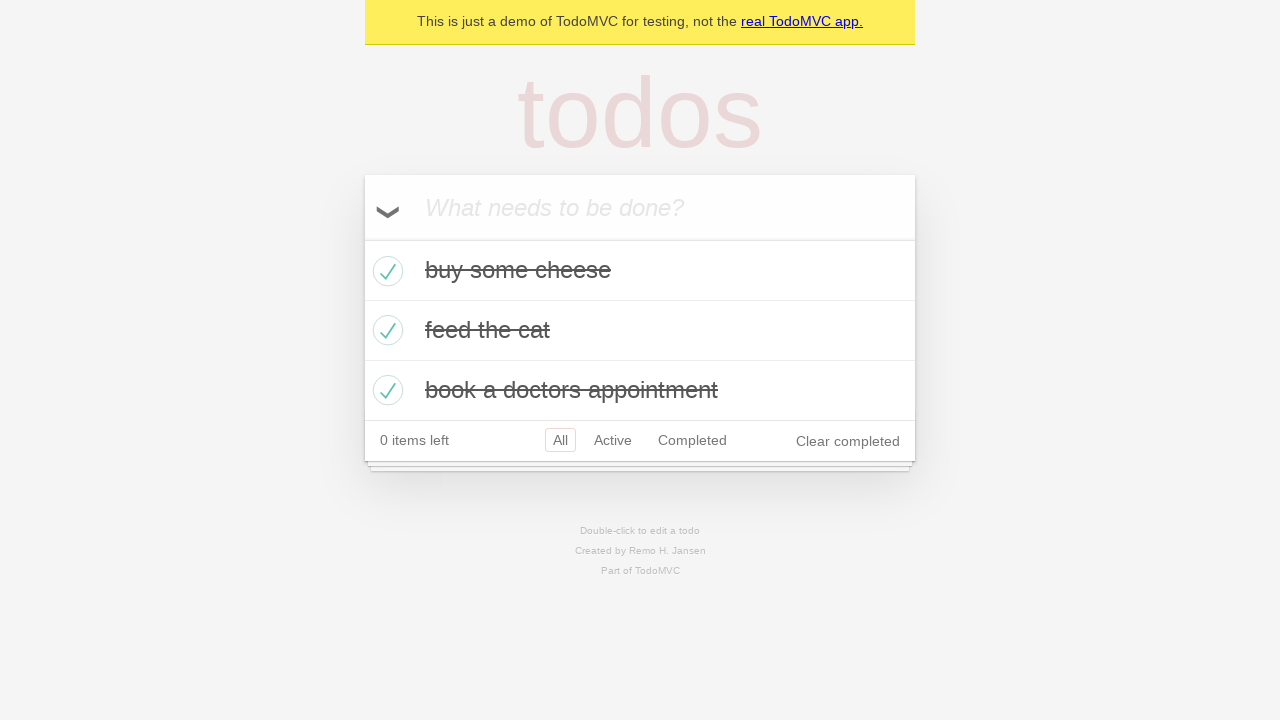

Unchecked the first todo item at (385, 271) on [data-testid='todo-item'] >> nth=0 >> internal:role=checkbox
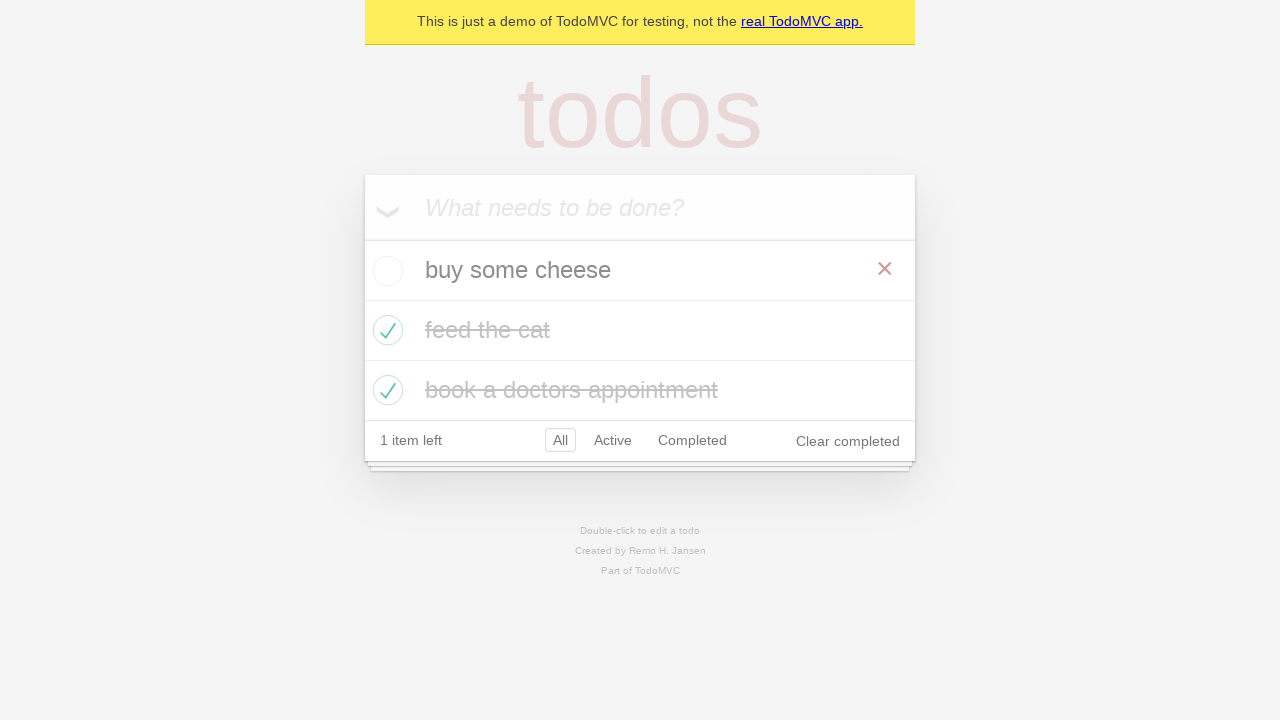

Checked the first todo item again at (385, 271) on [data-testid='todo-item'] >> nth=0 >> internal:role=checkbox
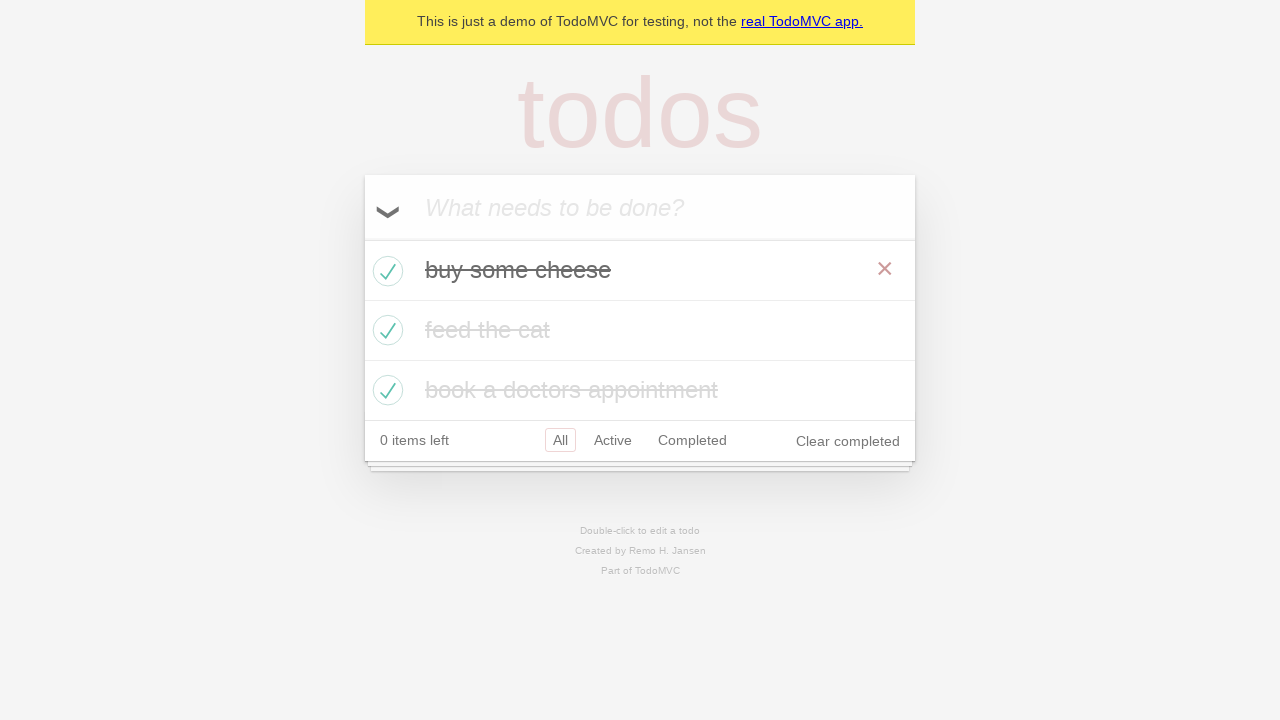

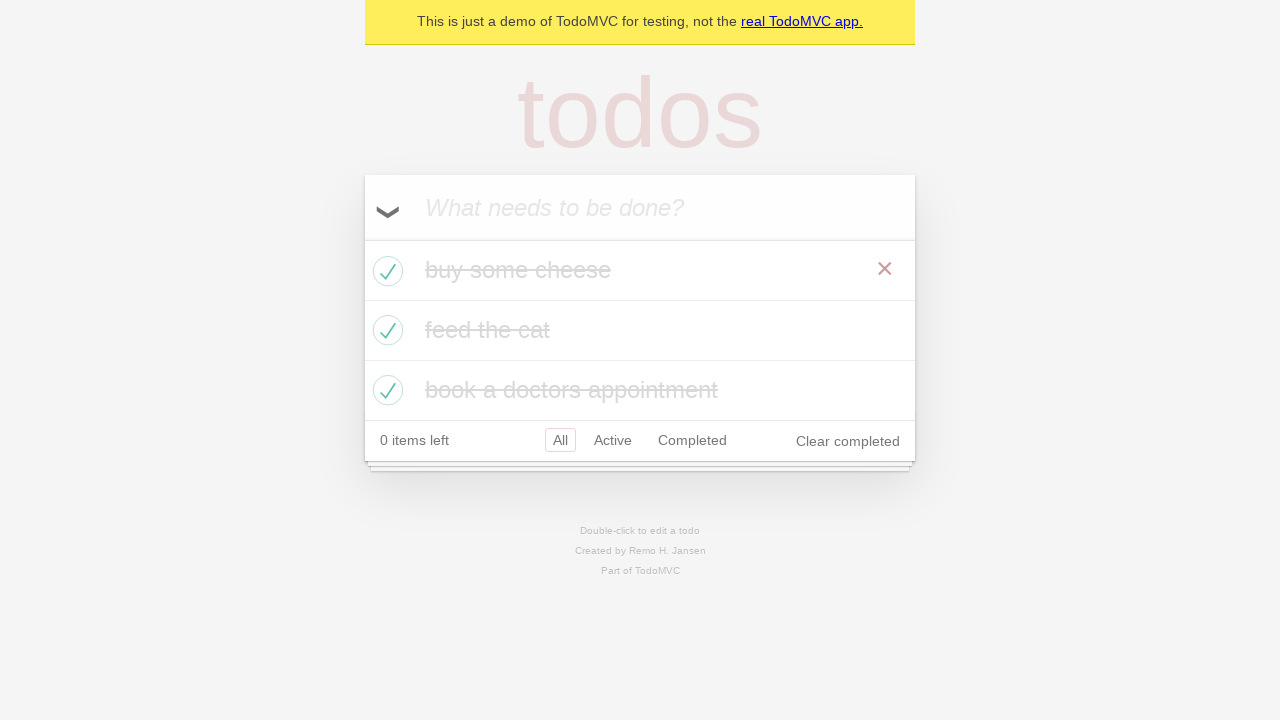